Tests that the Clear completed button displays correct text after completing an item

Starting URL: https://demo.playwright.dev/todomvc

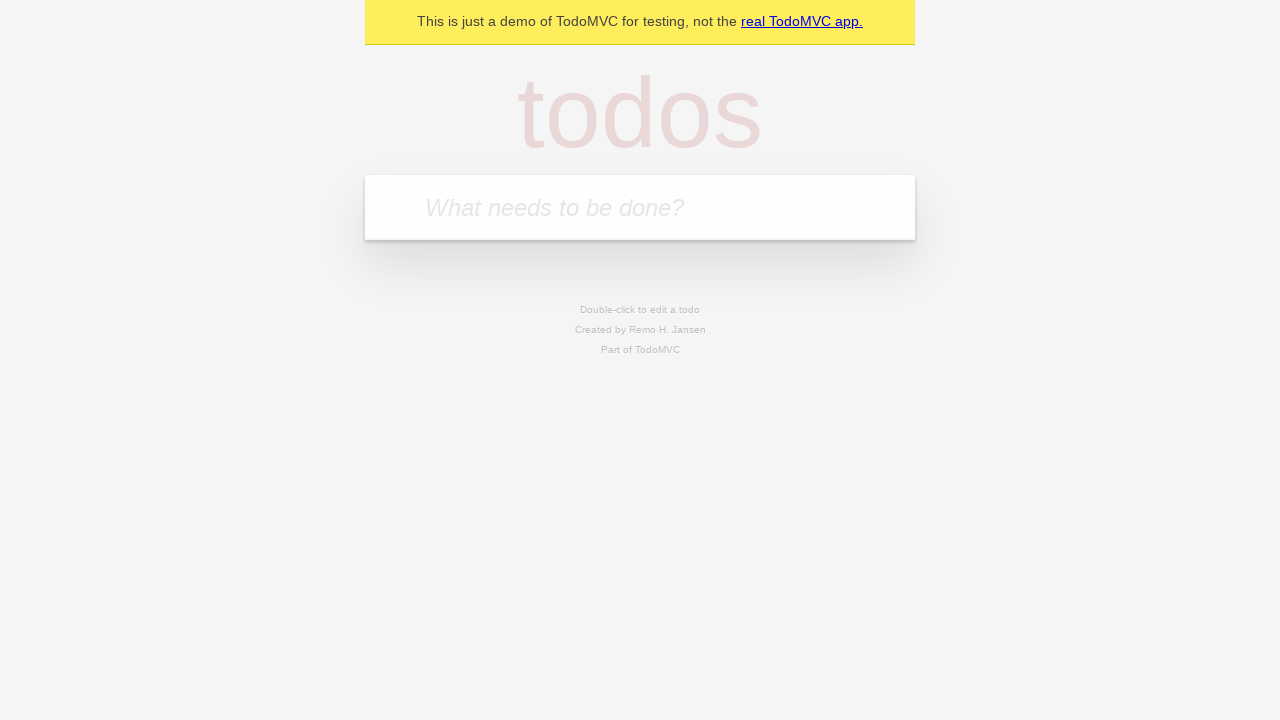

Located the 'What needs to be done?' input field
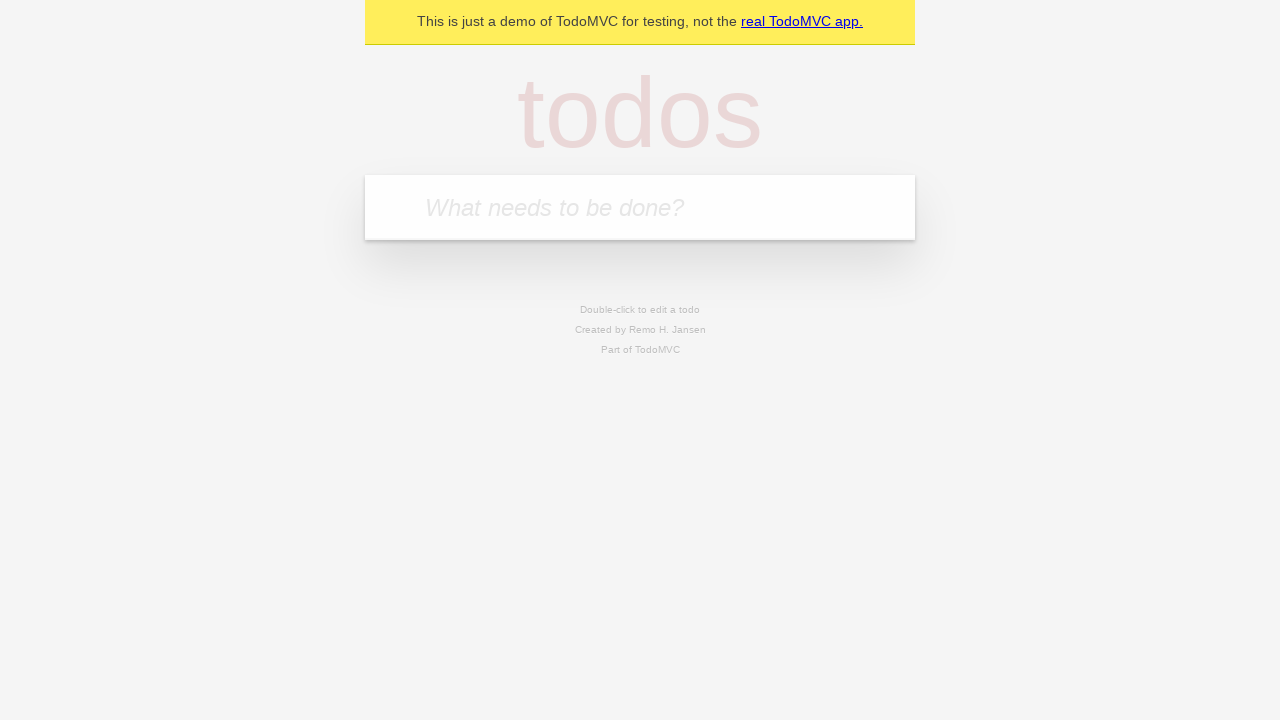

Filled first todo with 'buy some cheese' on internal:attr=[placeholder="What needs to be done?"i]
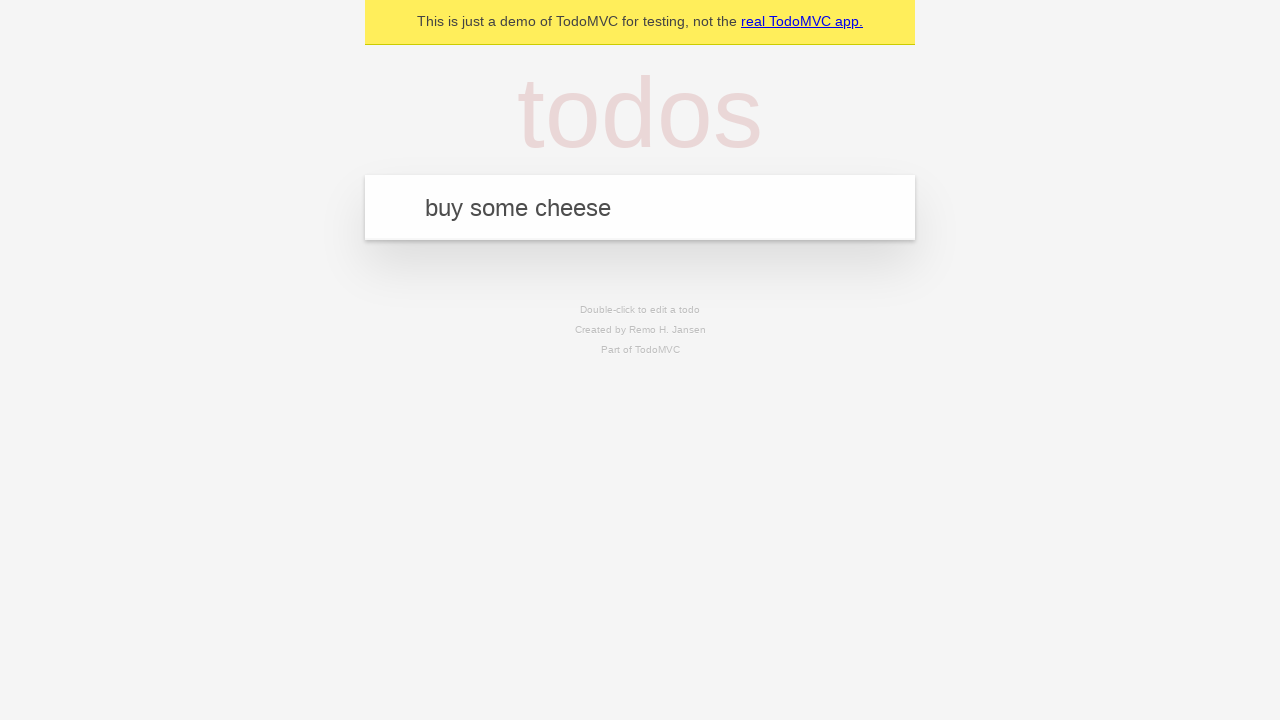

Pressed Enter to create first todo item on internal:attr=[placeholder="What needs to be done?"i]
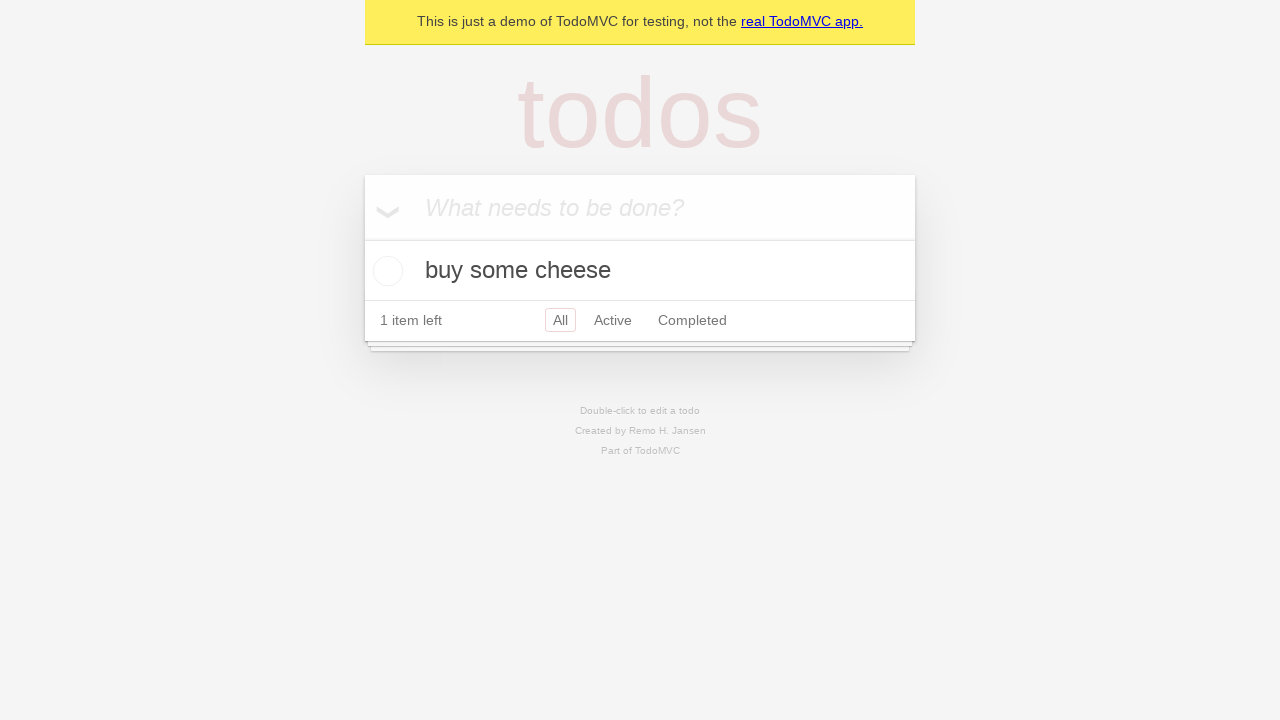

Filled second todo with 'feed the cat' on internal:attr=[placeholder="What needs to be done?"i]
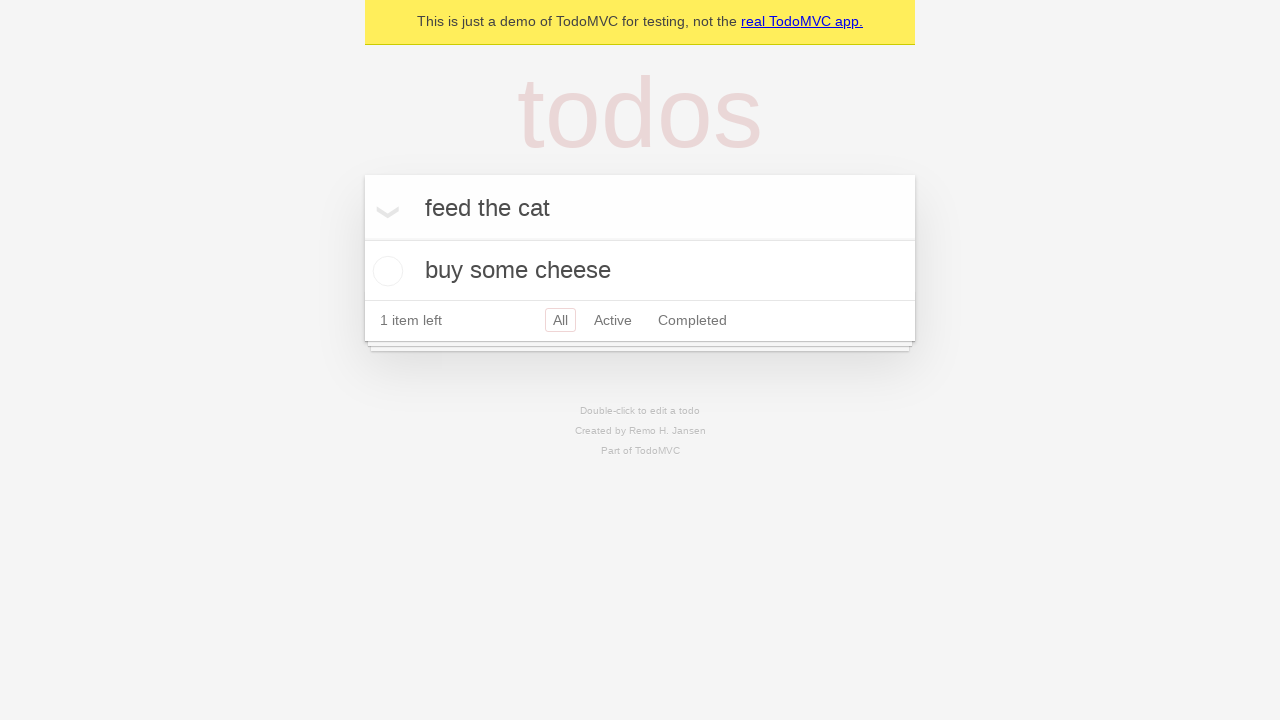

Pressed Enter to create second todo item on internal:attr=[placeholder="What needs to be done?"i]
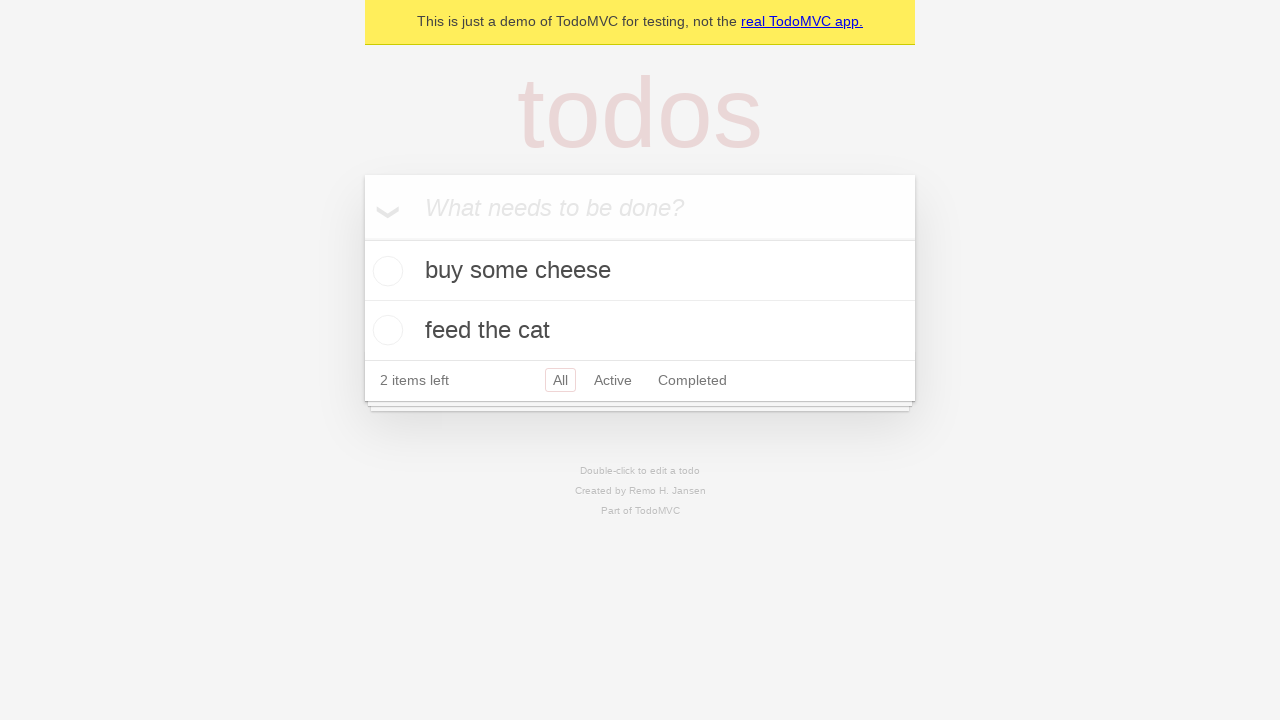

Filled third todo with 'book a doctors appointment' on internal:attr=[placeholder="What needs to be done?"i]
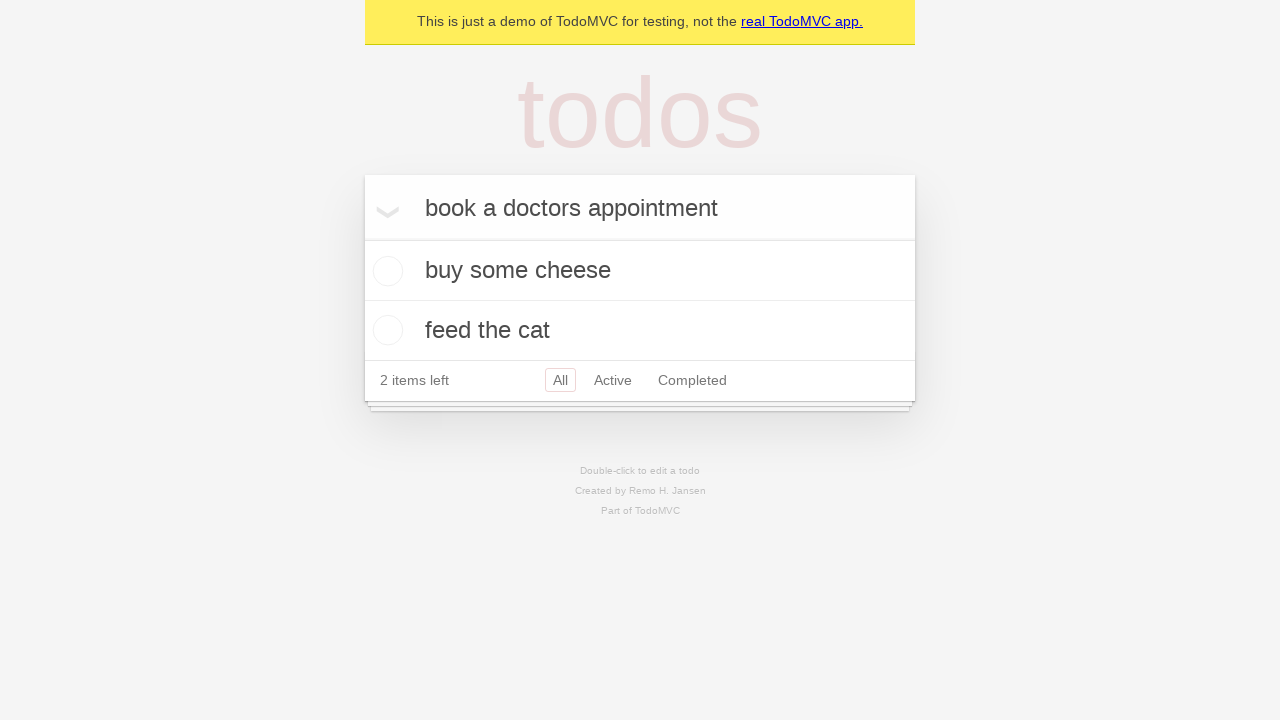

Pressed Enter to create third todo item on internal:attr=[placeholder="What needs to be done?"i]
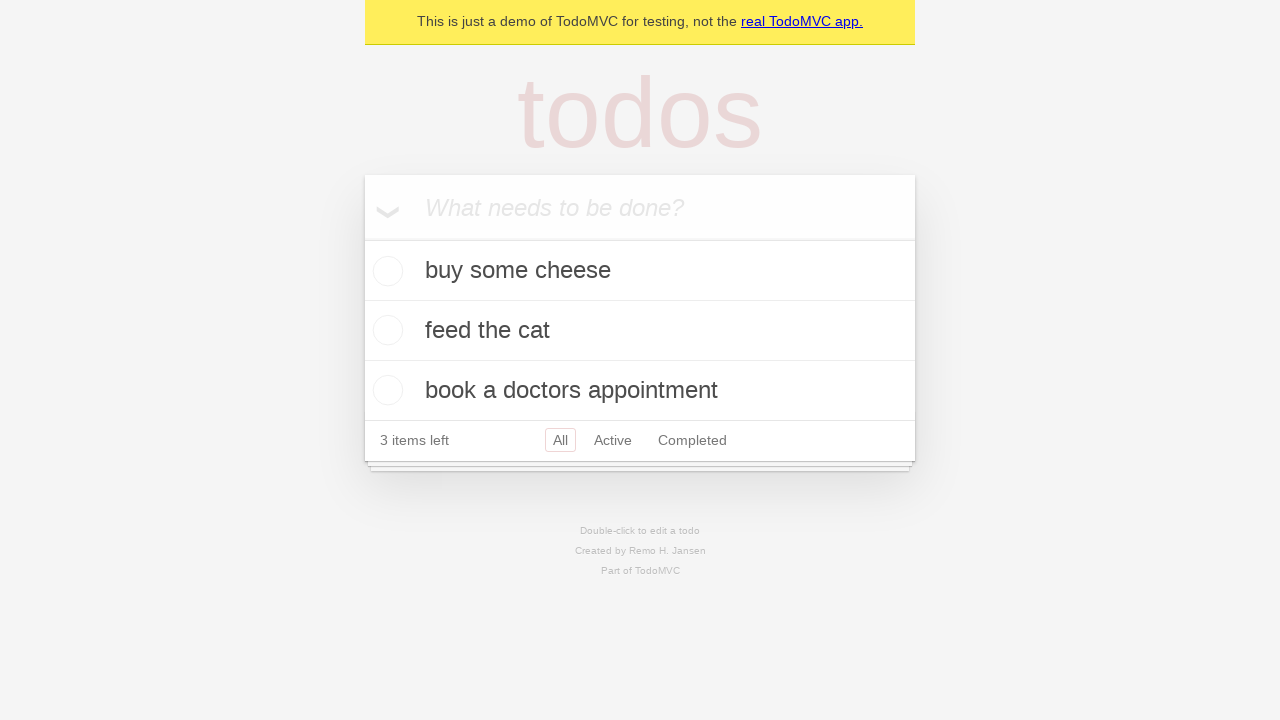

Waited for all 3 todo items to be displayed
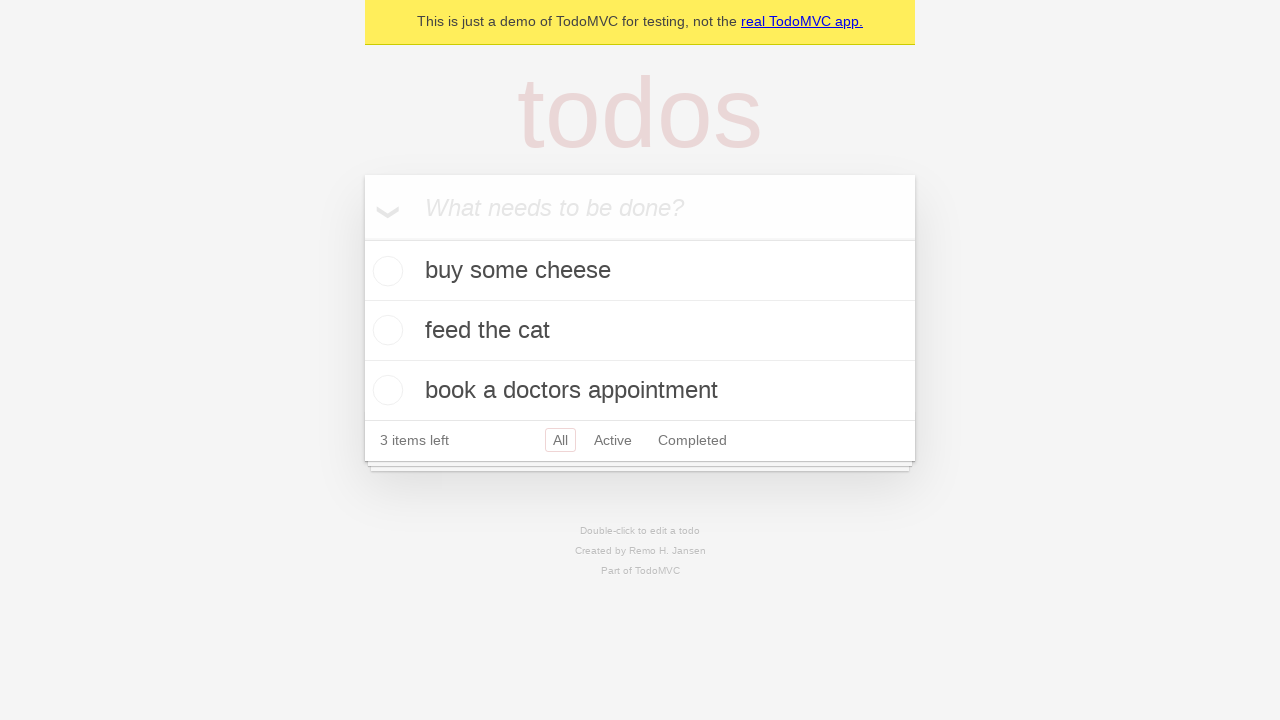

Checked the first todo item as completed at (385, 271) on .todo-list li .toggle >> nth=0
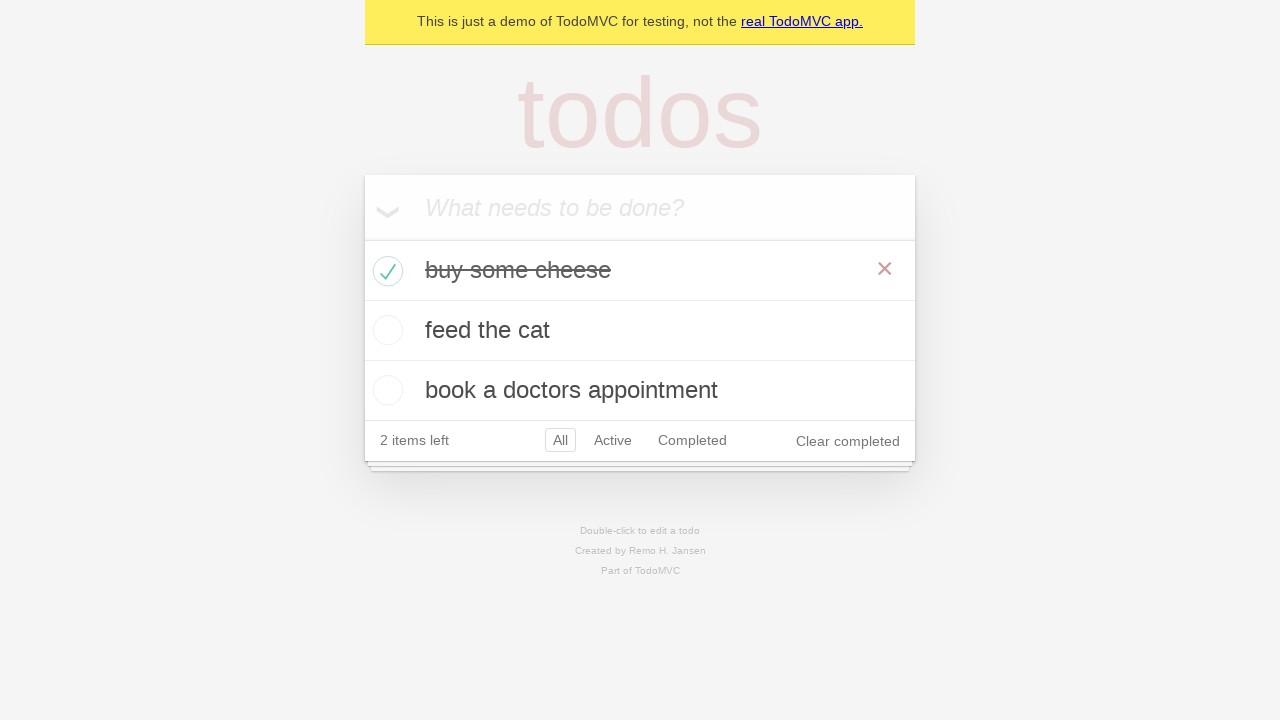

Verified 'Clear completed' button is visible and displays correct text
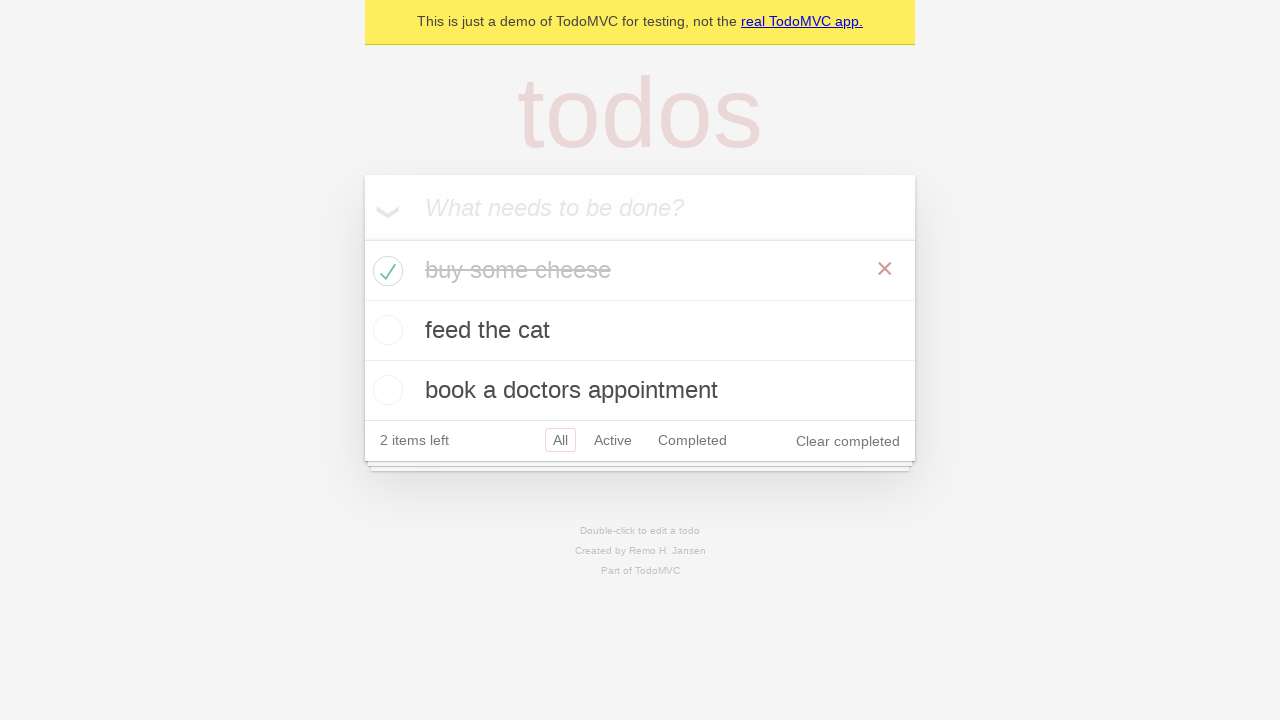

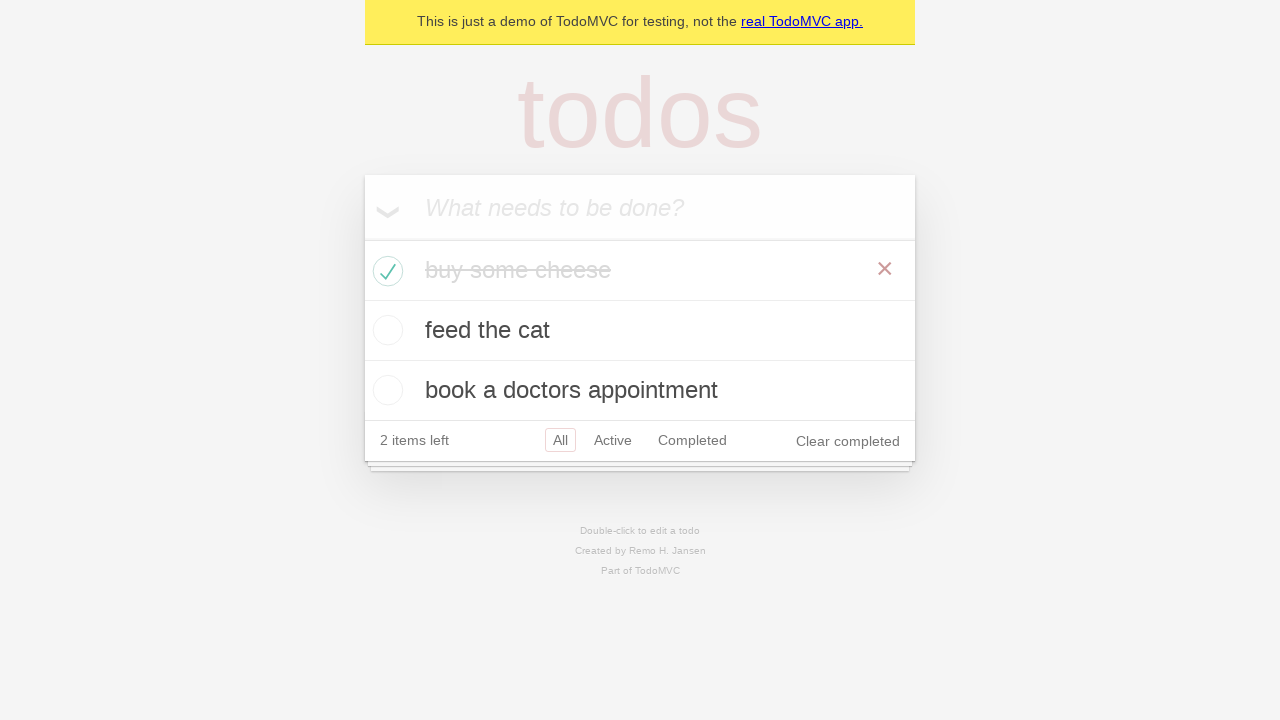